Tests radio button functionality by selecting a browser option (Chrome), clicking it again to verify behavior, and interacting with radio button elements on a demo page

Starting URL: https://www.leafground.com/radio.xhtml

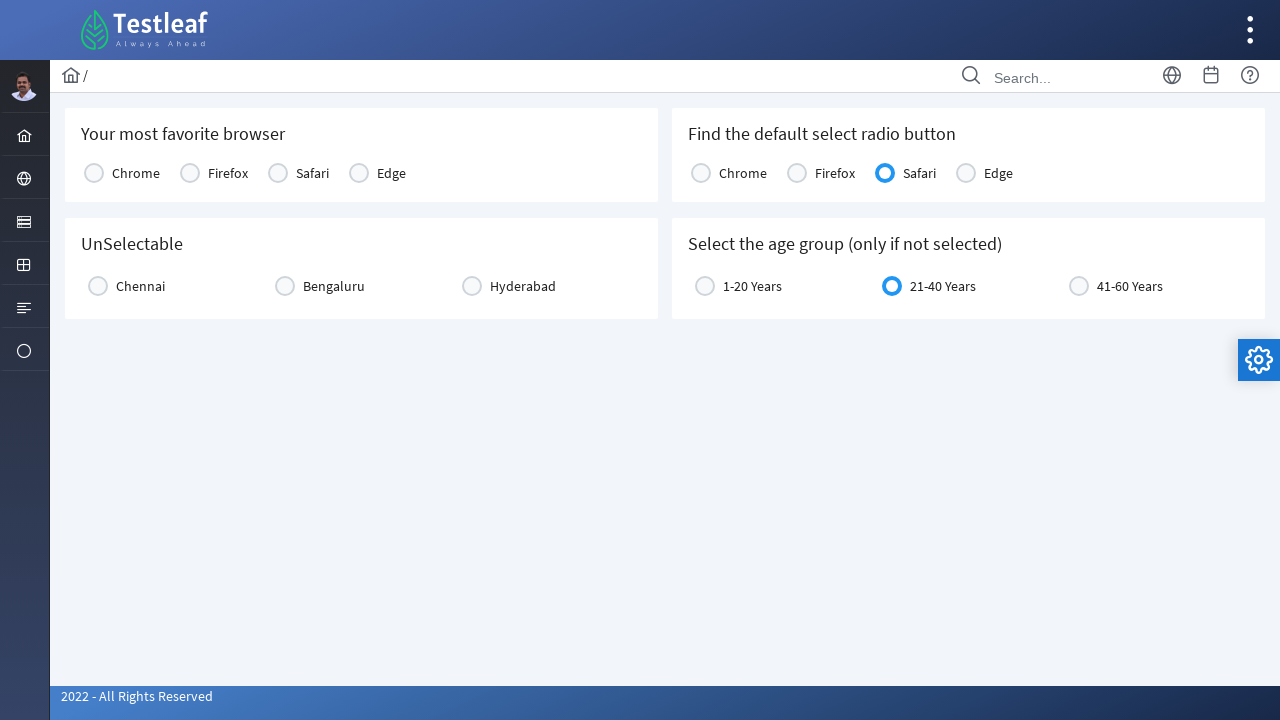

Clicked Chrome radio button to select it as favorite browser at (136, 173) on xpath=//label[text()='Chrome']
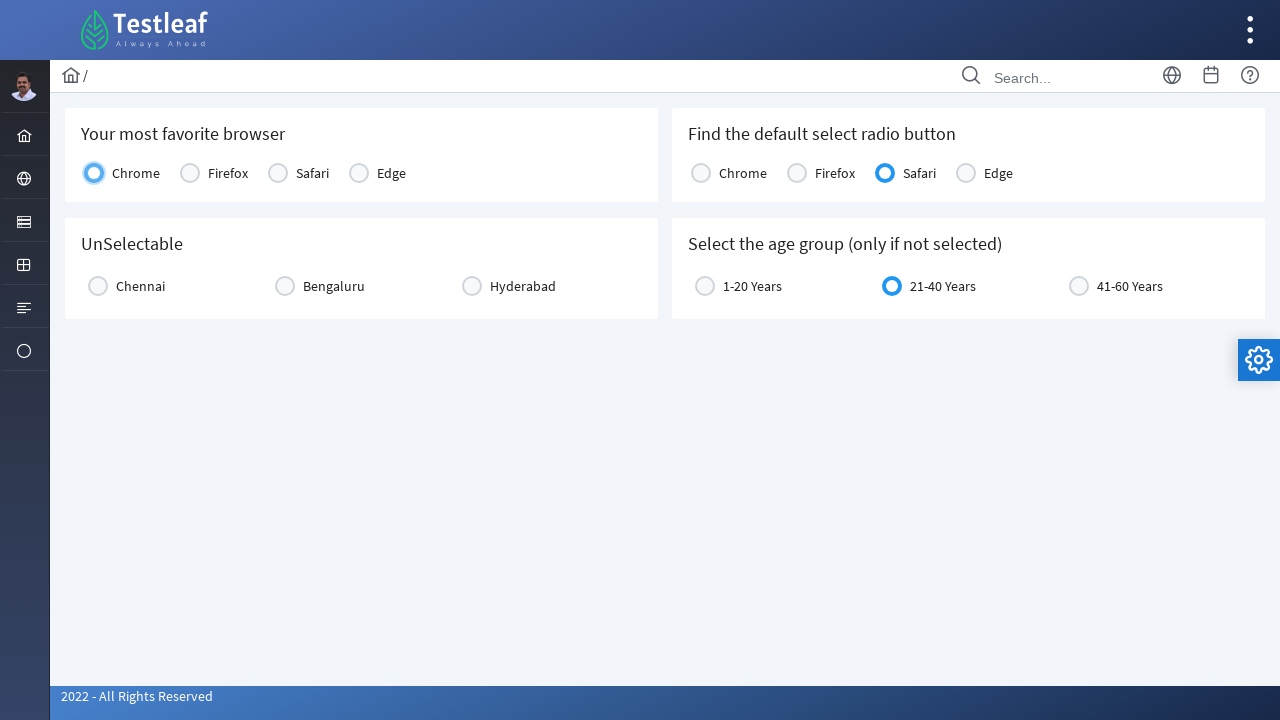

Clicked Chrome radio button again to verify toggle behavior at (136, 173) on xpath=//label[text()='Chrome']
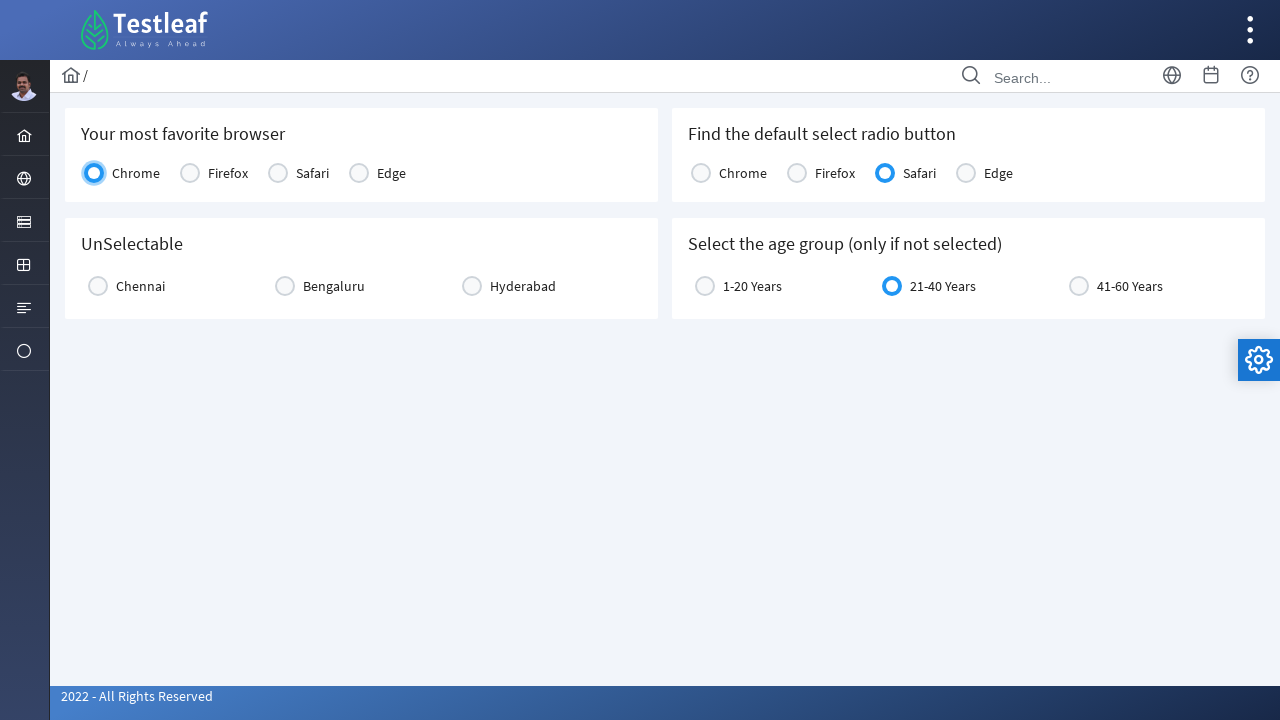

Clicked link to find the default selected radio button at (968, 134) on text=Find the default select radio button
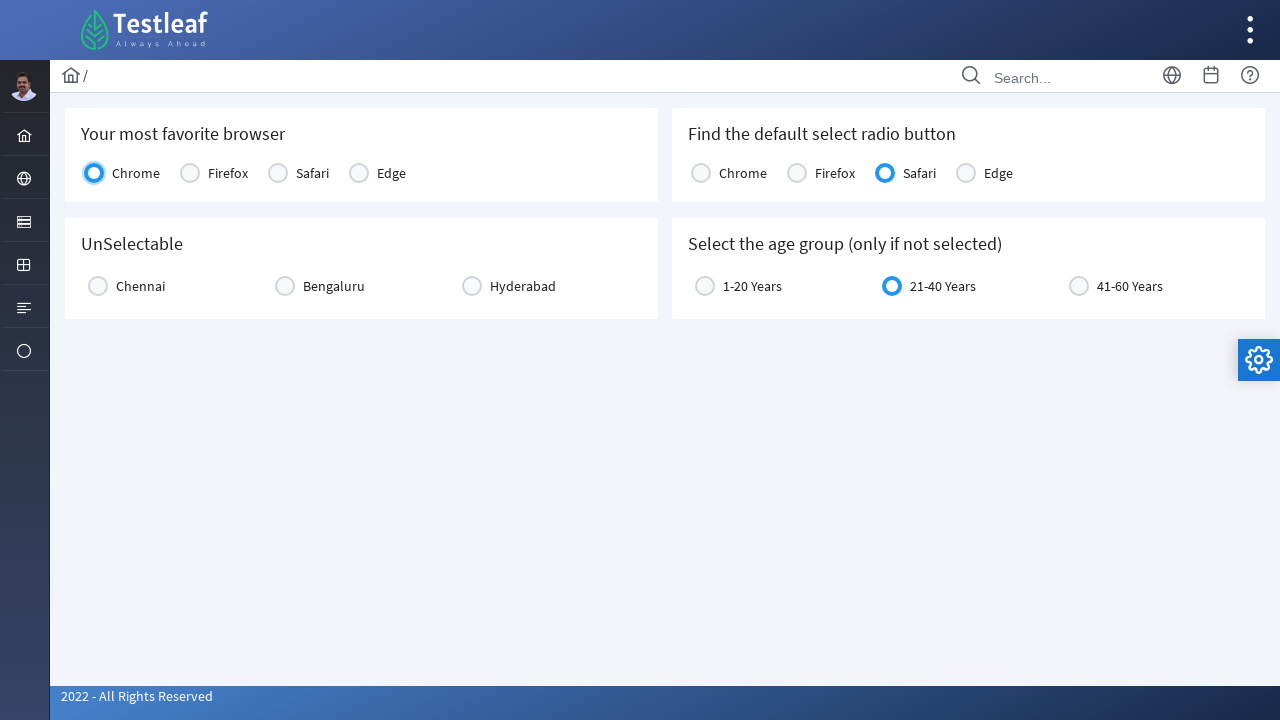

Selected age group radio button for 21-40 Years at (943, 286) on xpath=//label[contains(text(),'21-40')]
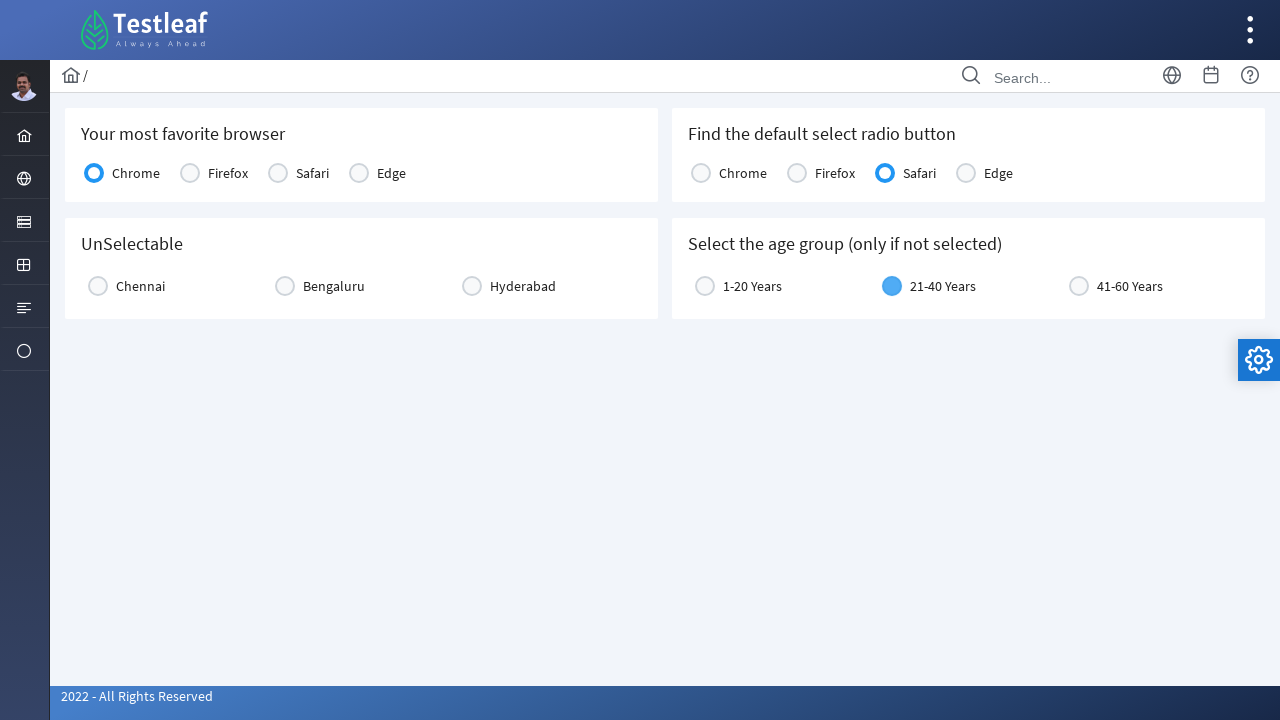

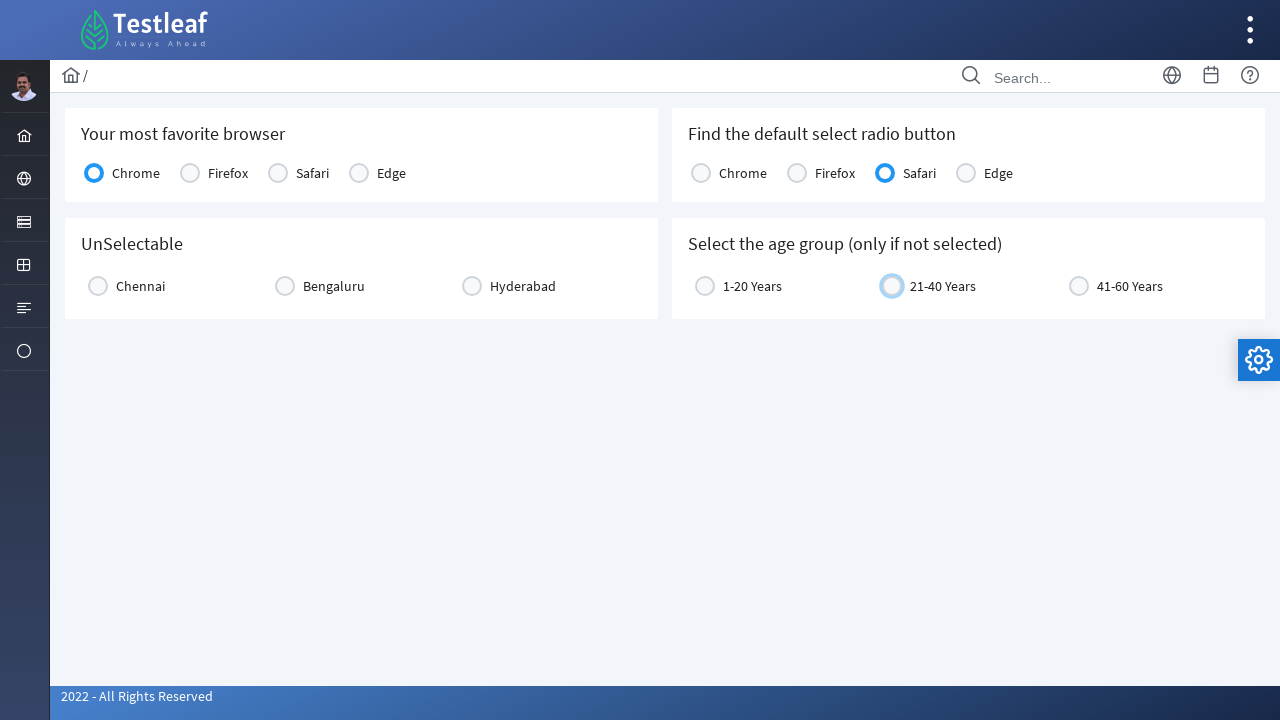